Shortcut version of basic Playwright test that navigates to the Rahul Shetty Academy homepage

Starting URL: https://rahulshettyacademy.com

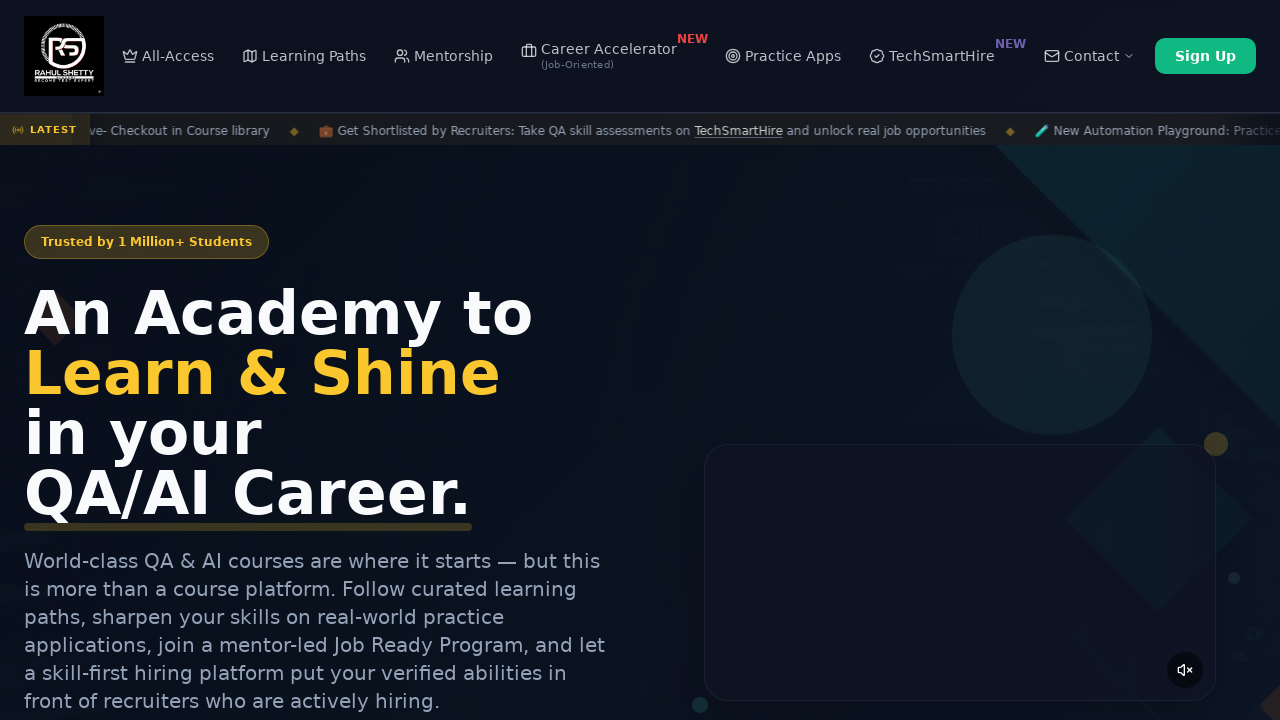

Waited for Rahul Shetty Academy homepage to load (DOM content loaded)
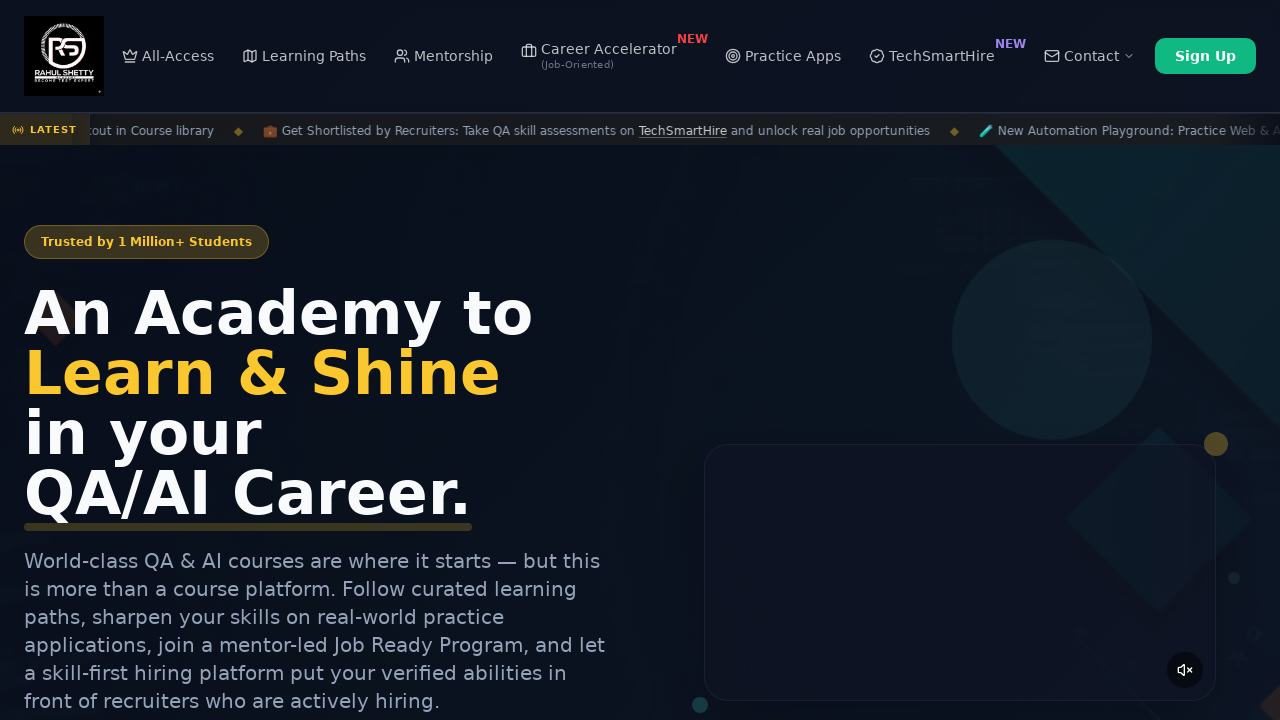

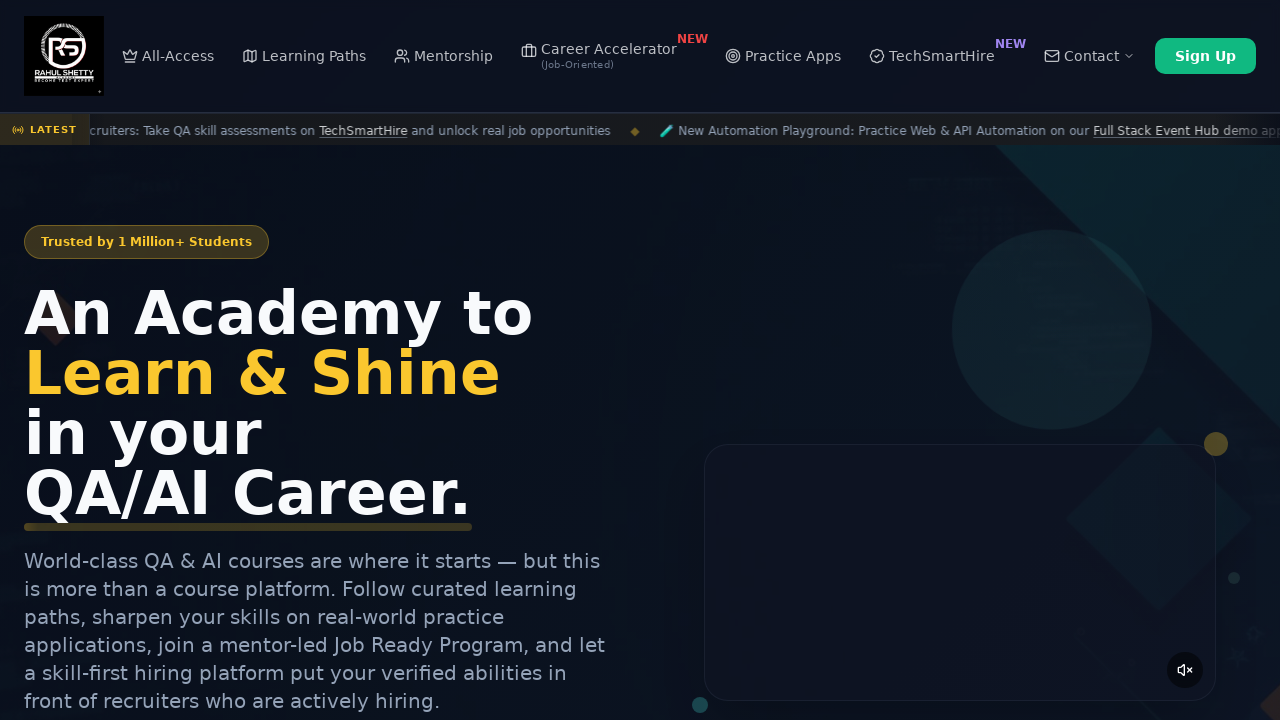